Navigates to a product listing page and verifies that product links are present and accessible

Starting URL: https://store.hipco.com/searchProdList?pg=2&c=searchIdSingle&contextList=eJyrVipOTSxKzvBMCc7MS89JVbKqViqpLADSUAklHaXkosyS1KLMRKBYWk5%2BeU5mXipQtCAxPdWvNBcoaATiFRQAWYYGBkq1tQDKoxtL

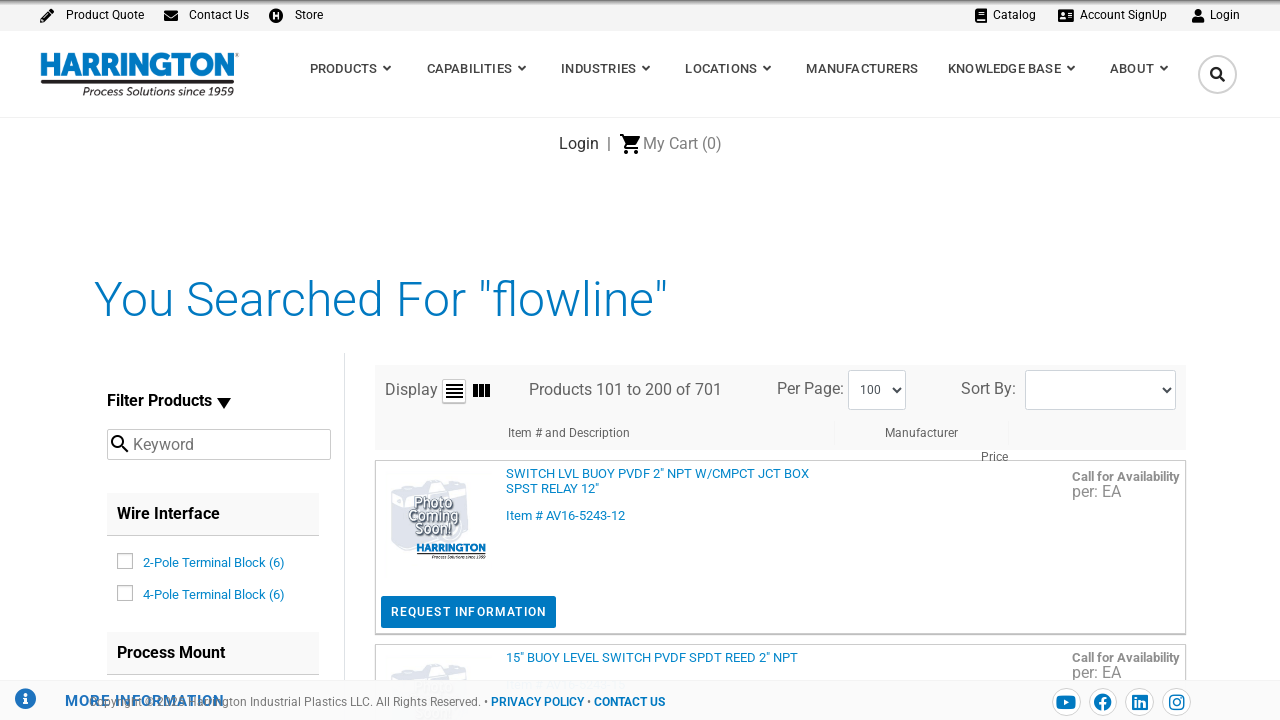

Waited for product links to load on the product listing page
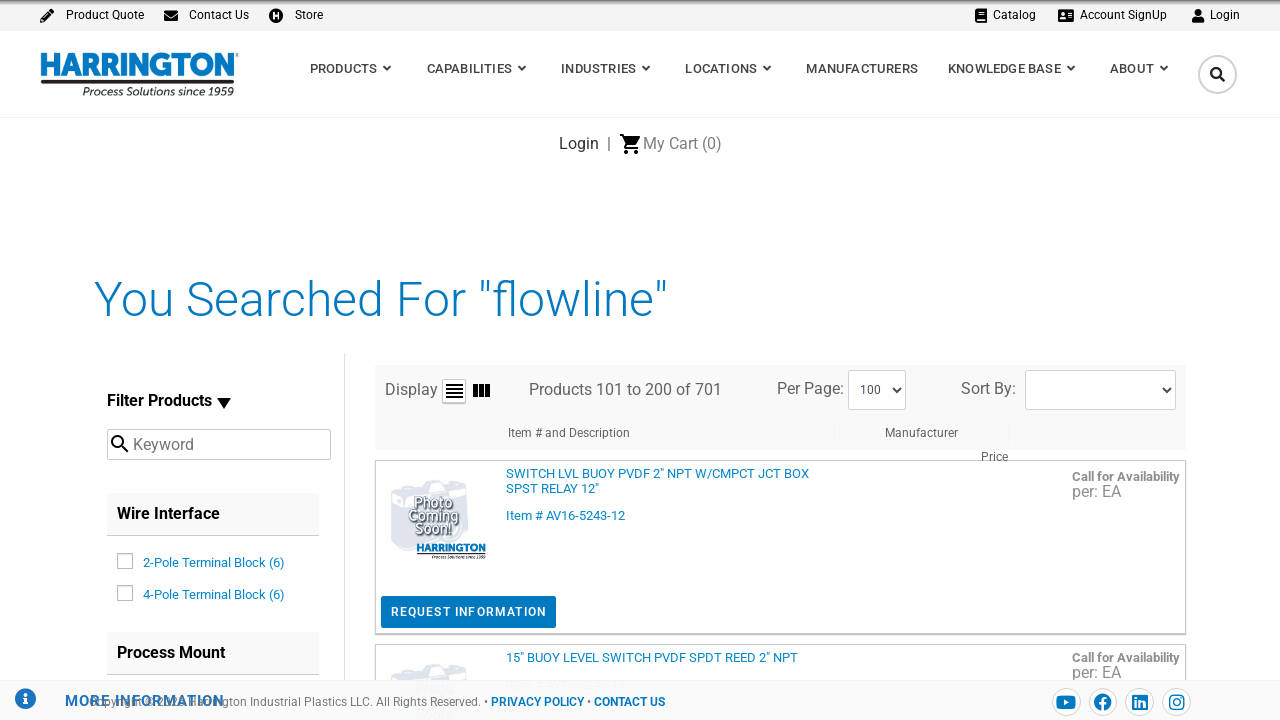

Found 100 product links on the page
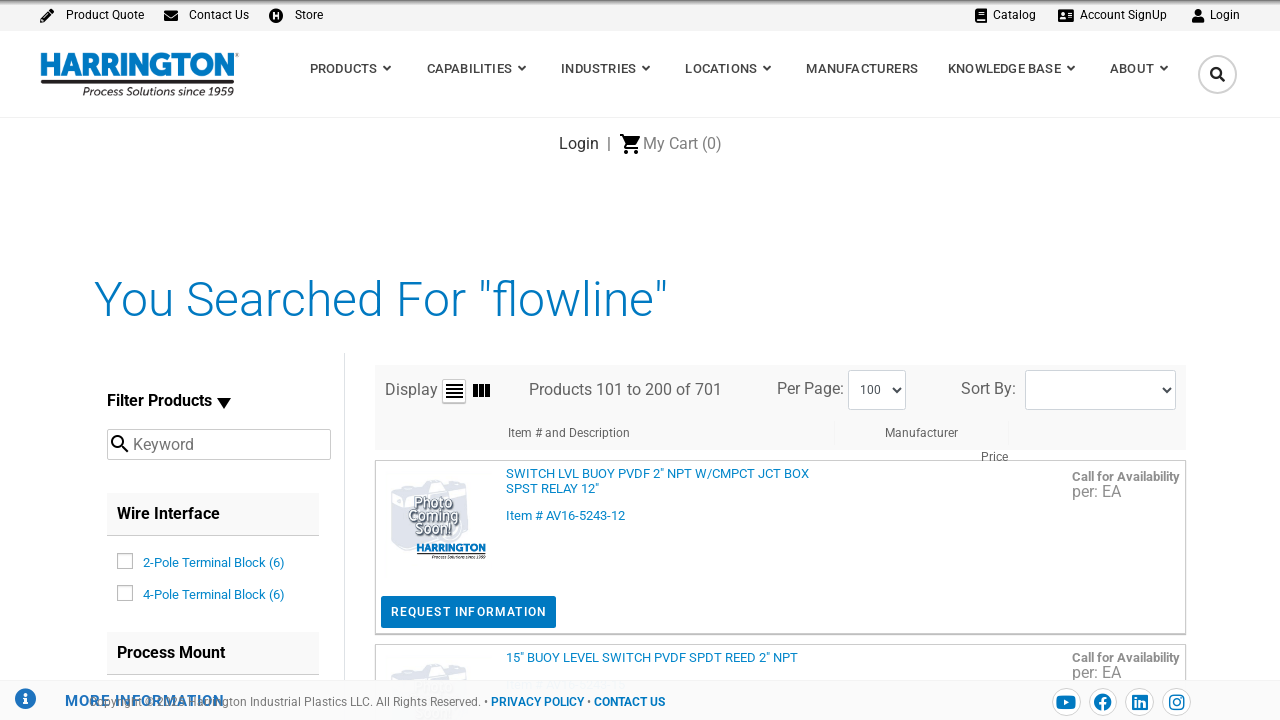

Verified that product links are present (assertion passed)
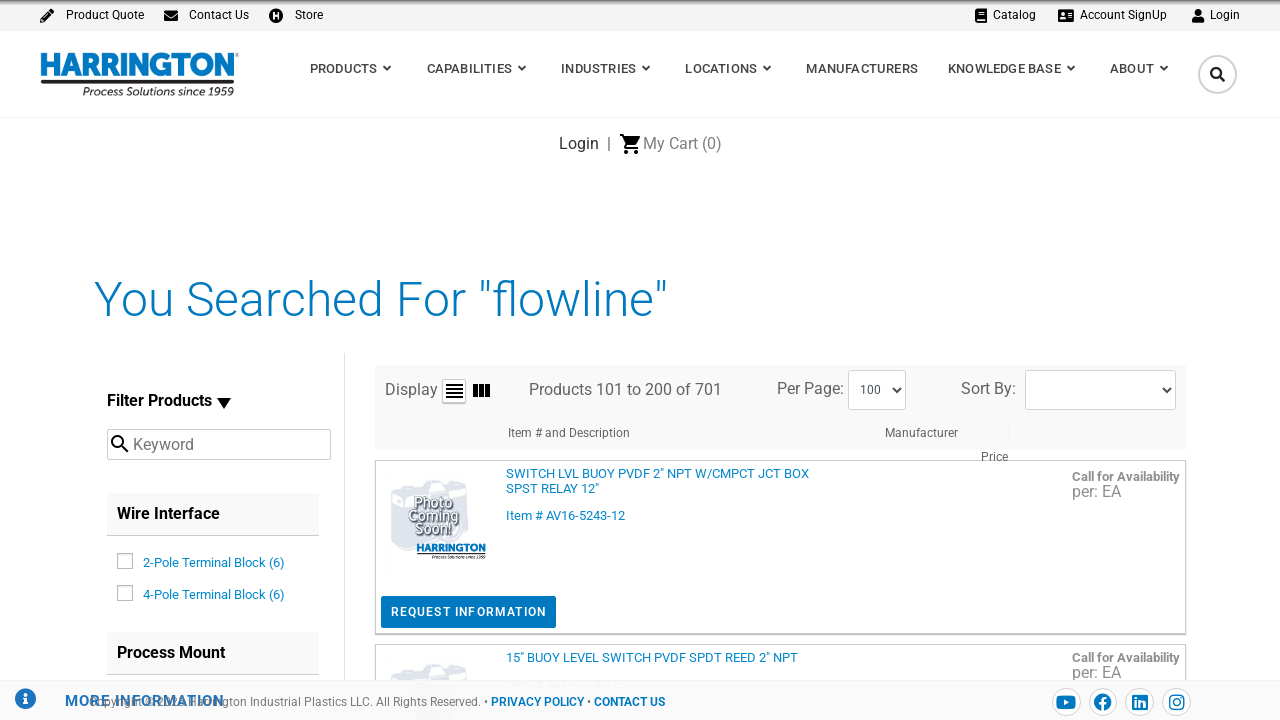

Clicked on the first product link
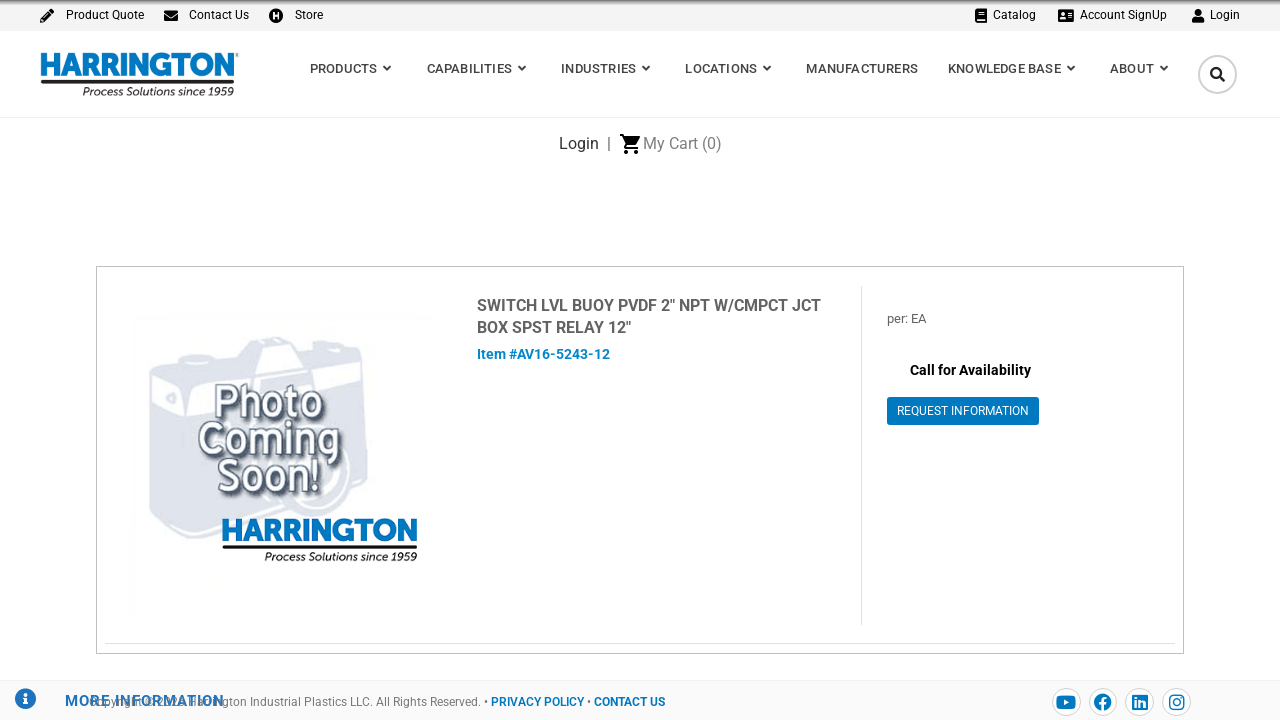

Product page loaded and network idle state reached
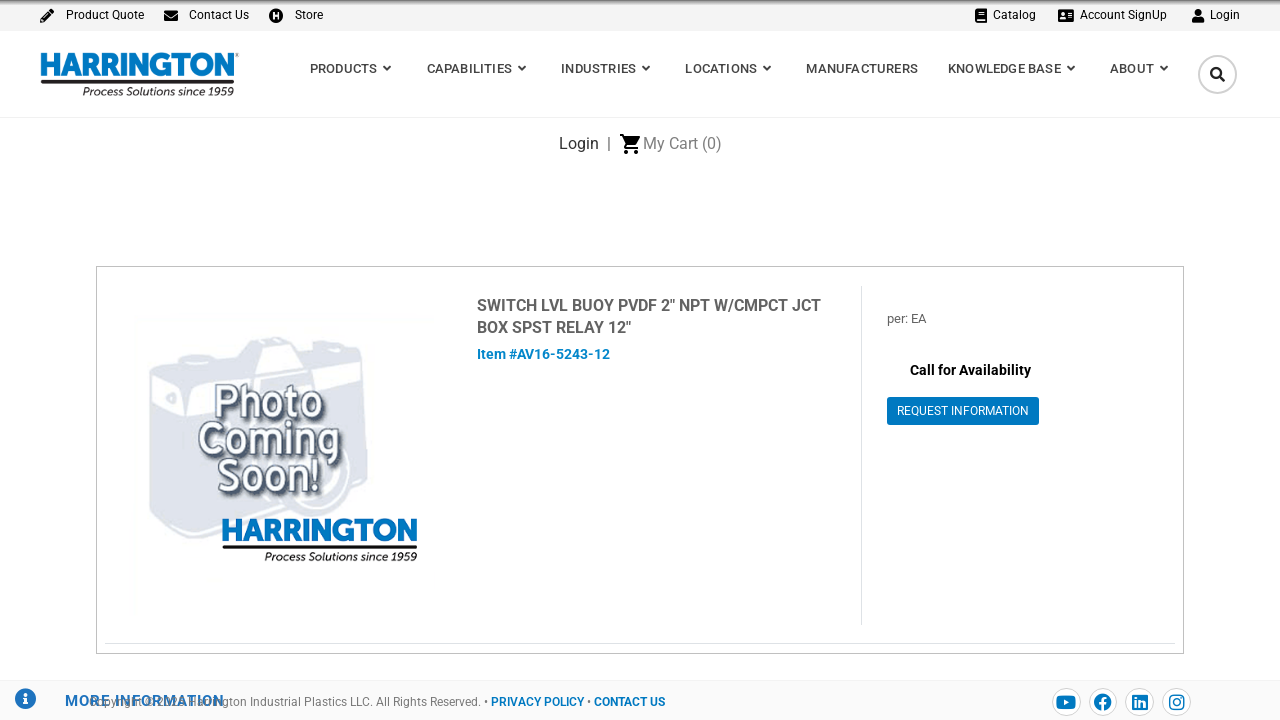

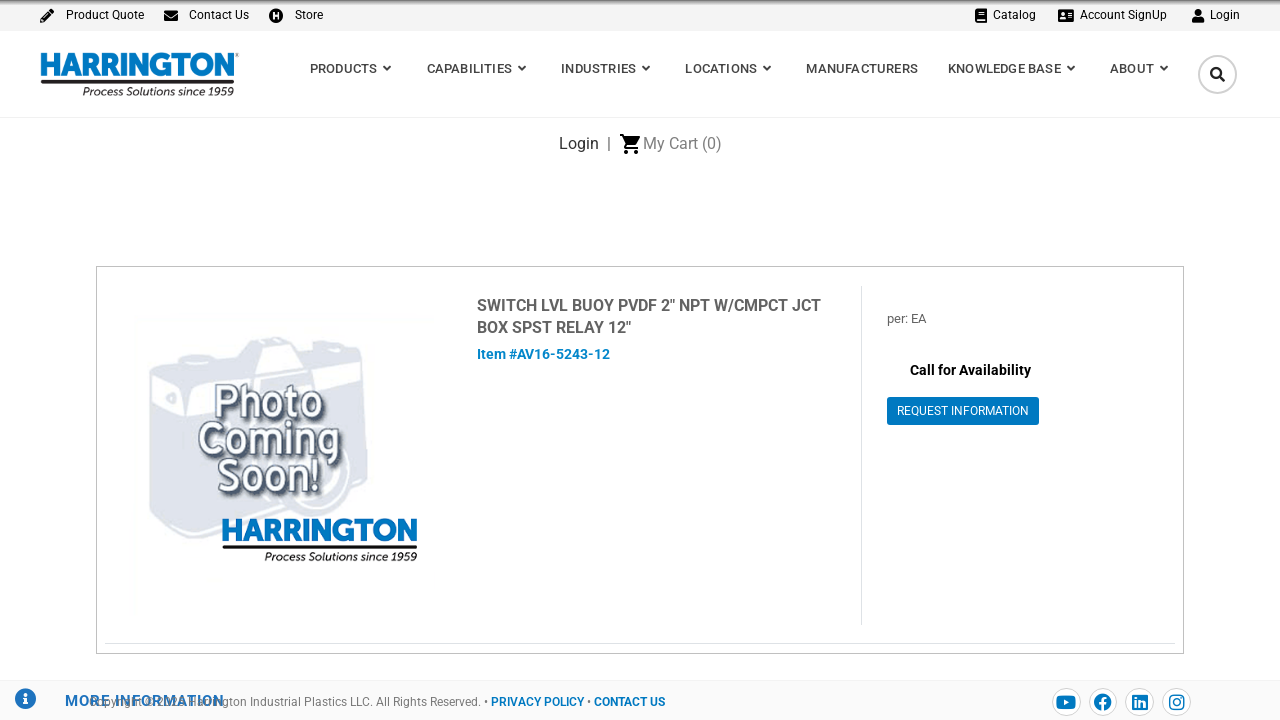